Tests radio button functionality by selecting a radio button option for age range "5 - 15" and verifying it becomes selected

Starting URL: https://syntaxprojects.com/basic-radiobutton-demo.php

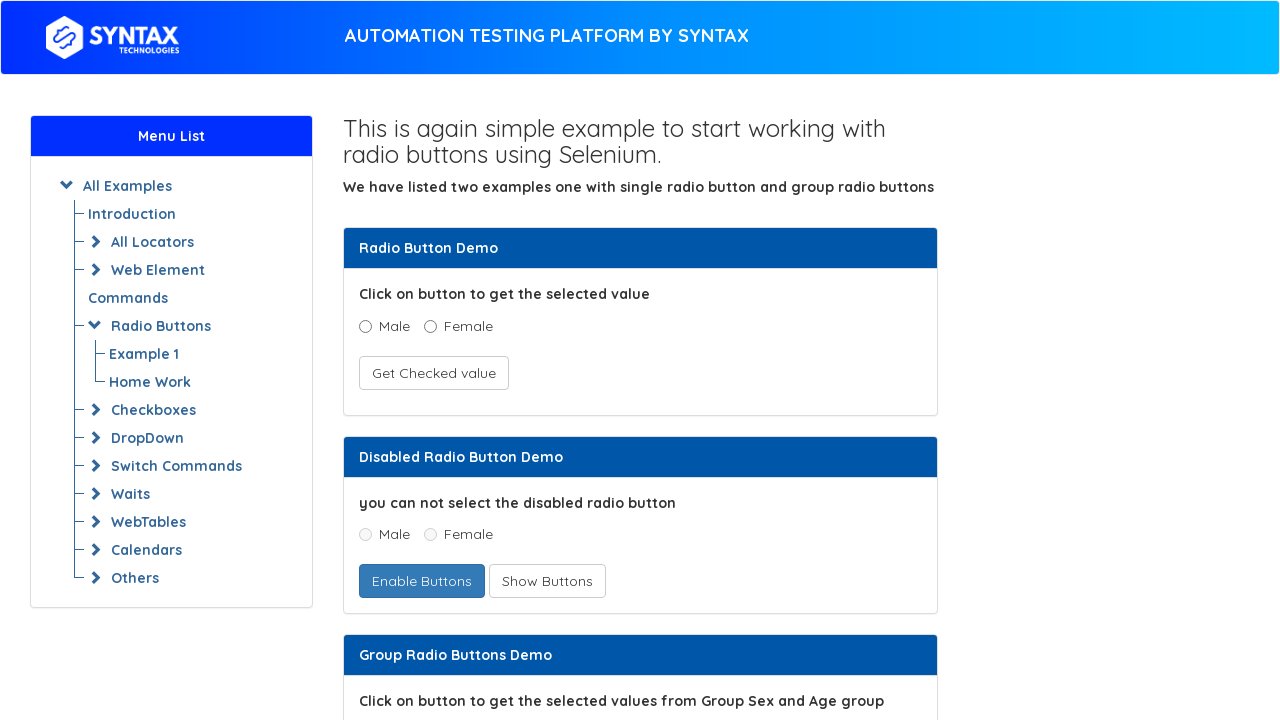

Clicked radio button for age range '5 - 15' at (438, 360) on input[value*='5 - 15']
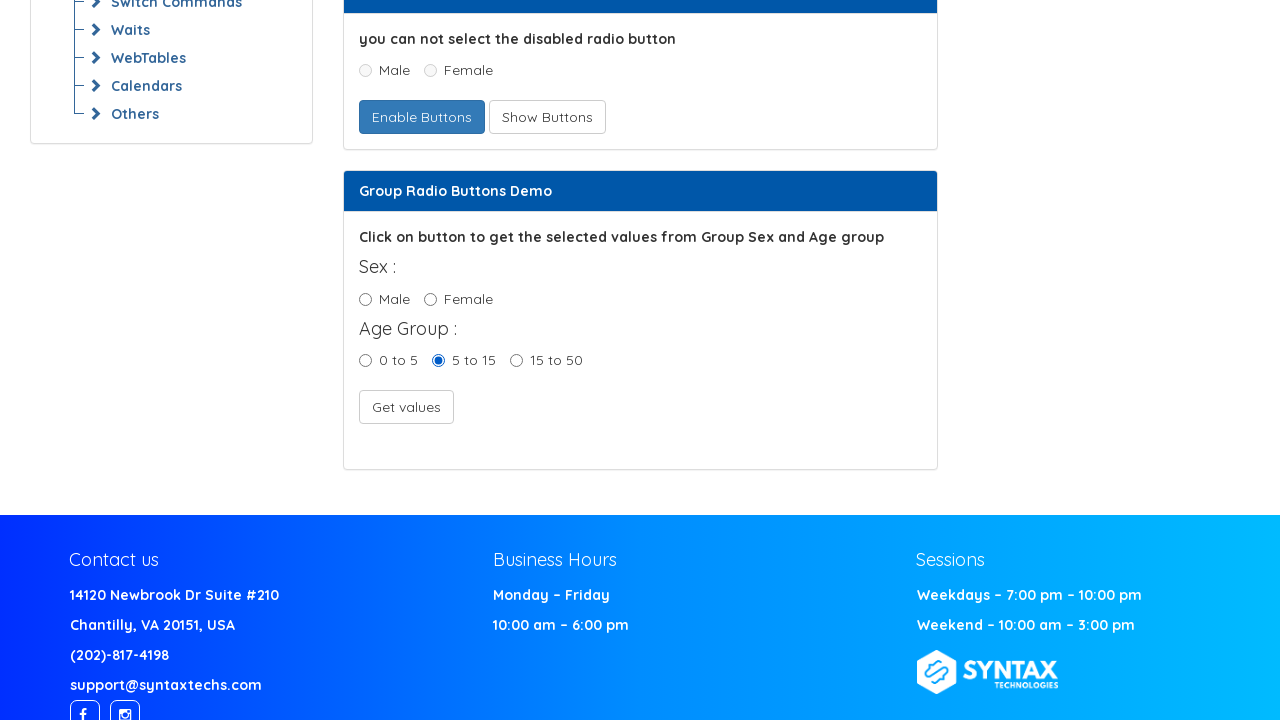

Verified radio button for age range '5 - 15' is selected
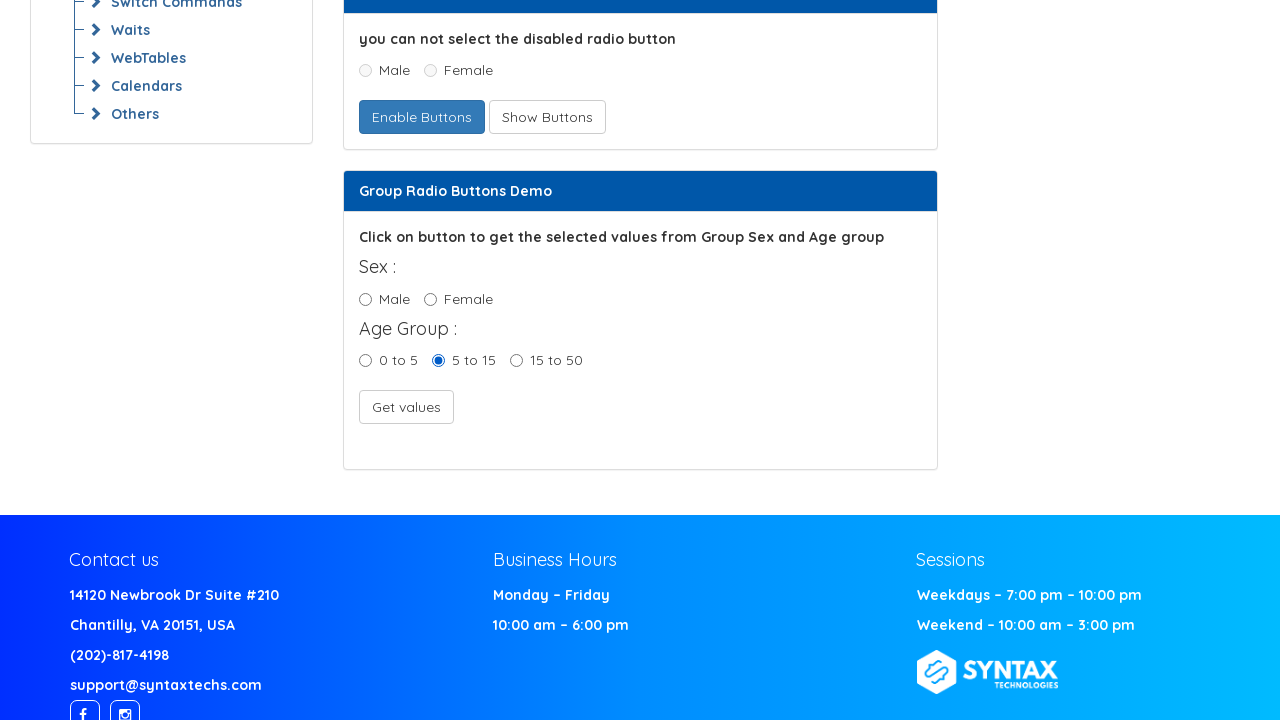

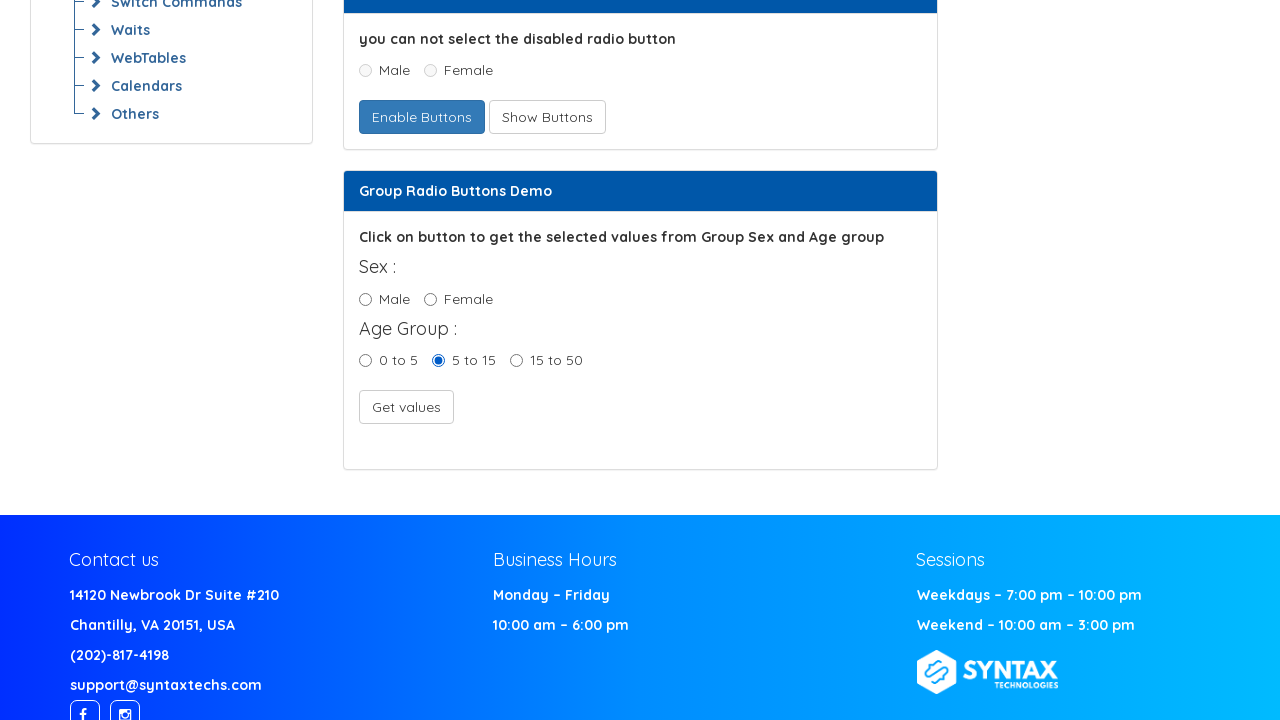